Tests the e-commerce cart functionality by selecting a product, adding it to the cart, navigating to the cart page, and verifying the product appears in the cart.

Starting URL: https://www.demoblaze.com/

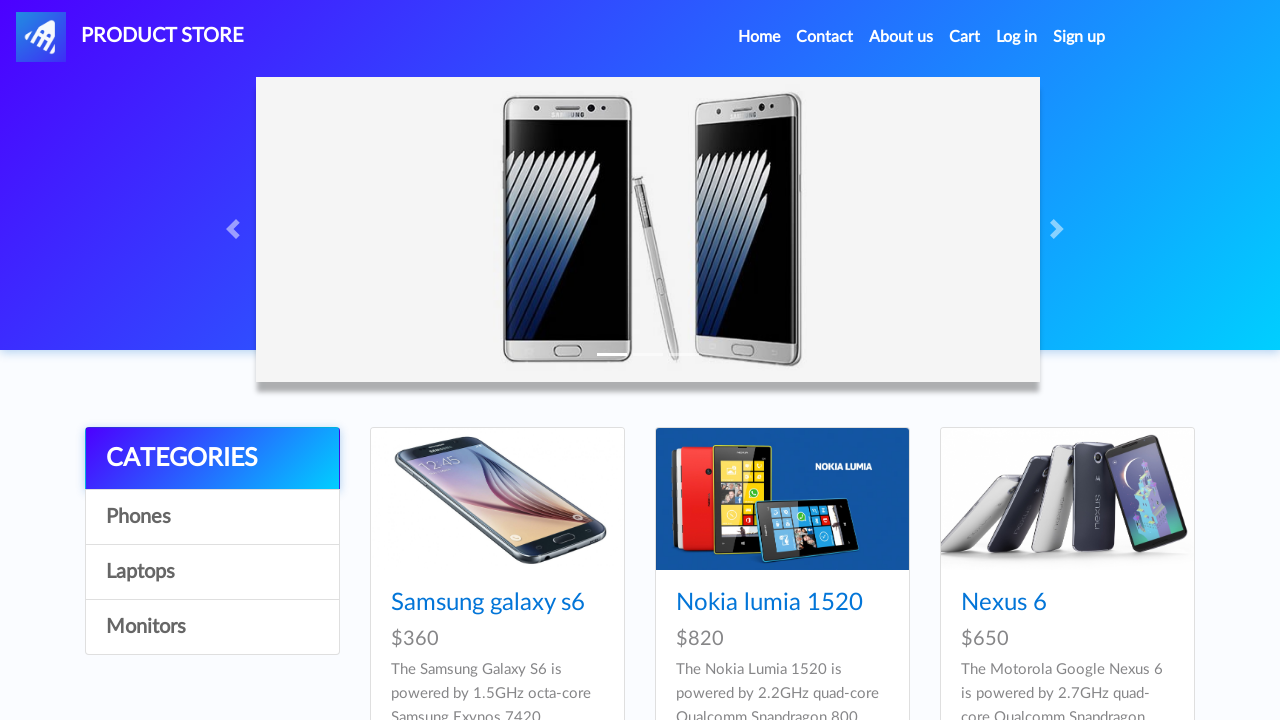

Clicked on first product in listing at (488, 603) on xpath=//*[@id="tbodyid"]/div[1]//h4/a
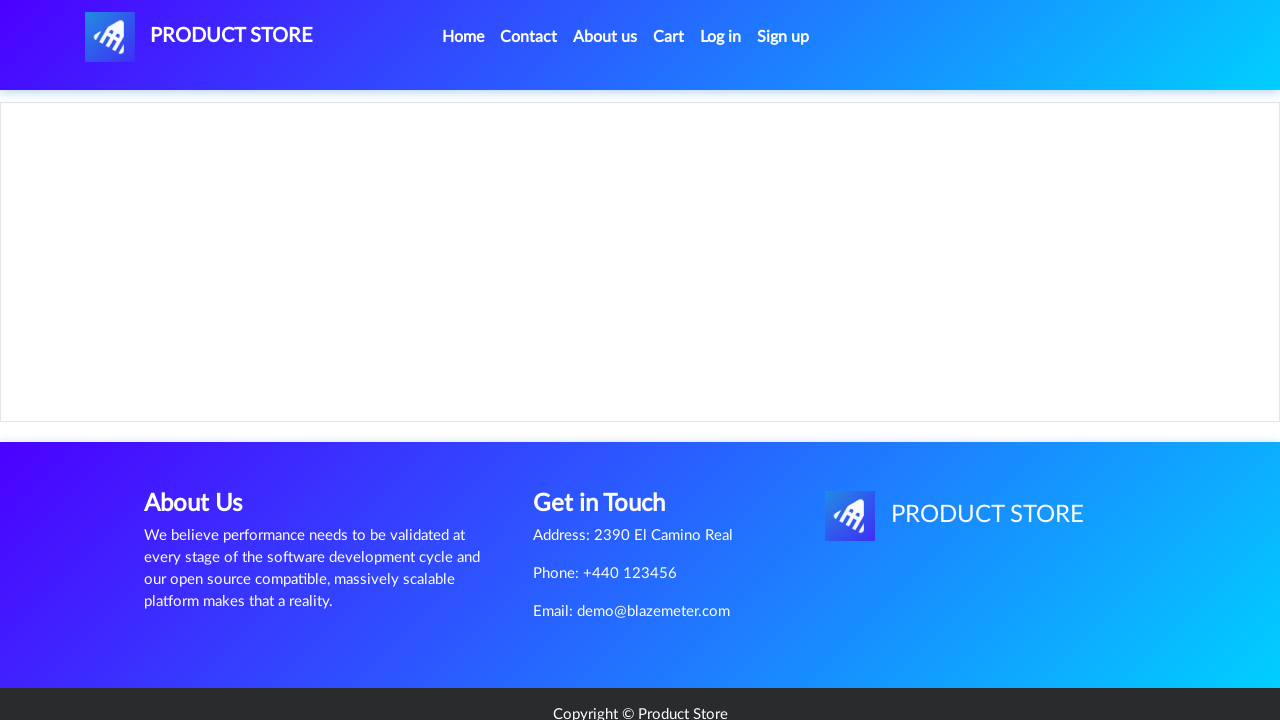

Product page loaded with 'Add to cart' button visible
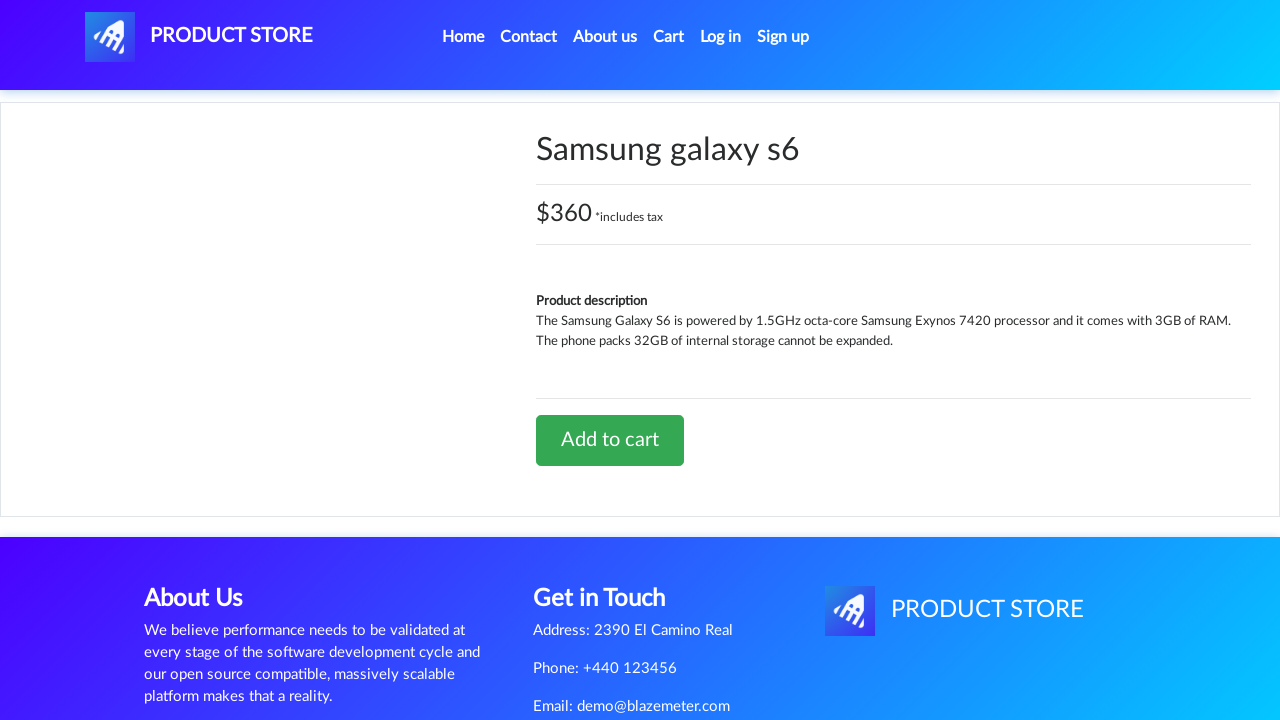

Clicked 'Add to cart' button at (610, 440) on text=Add to cart
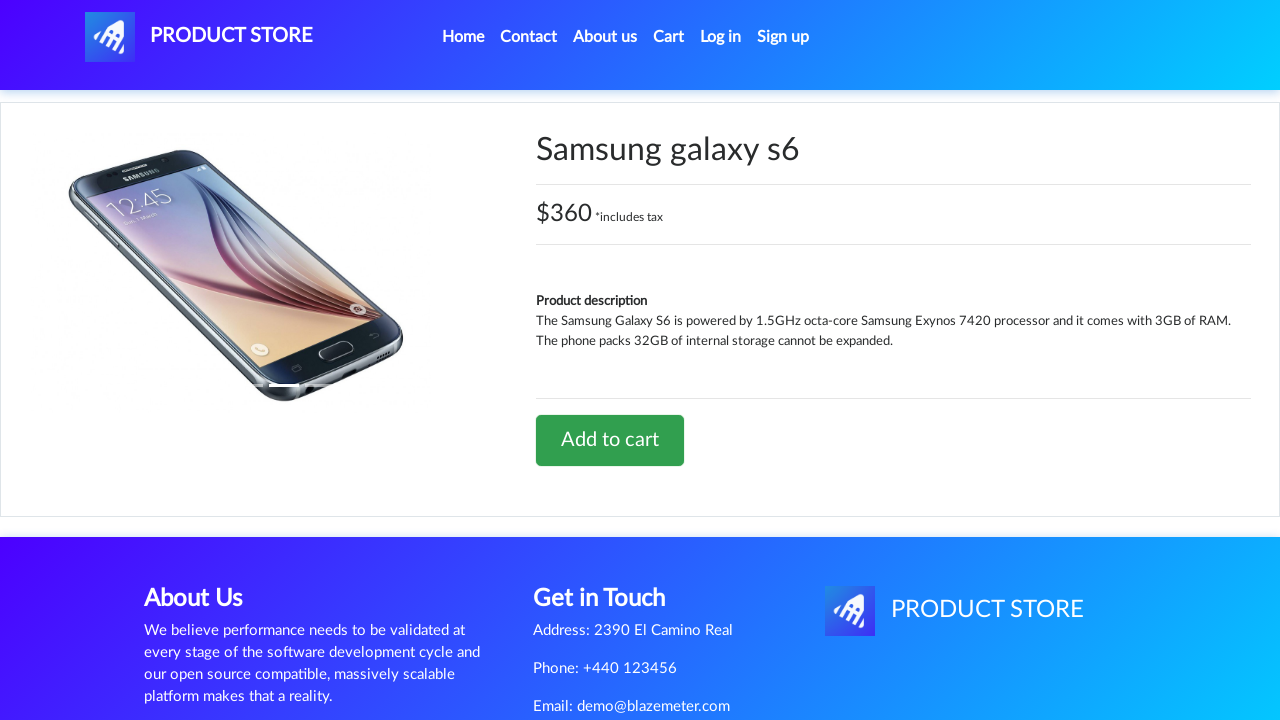

Set up dialog handler to accept confirmation
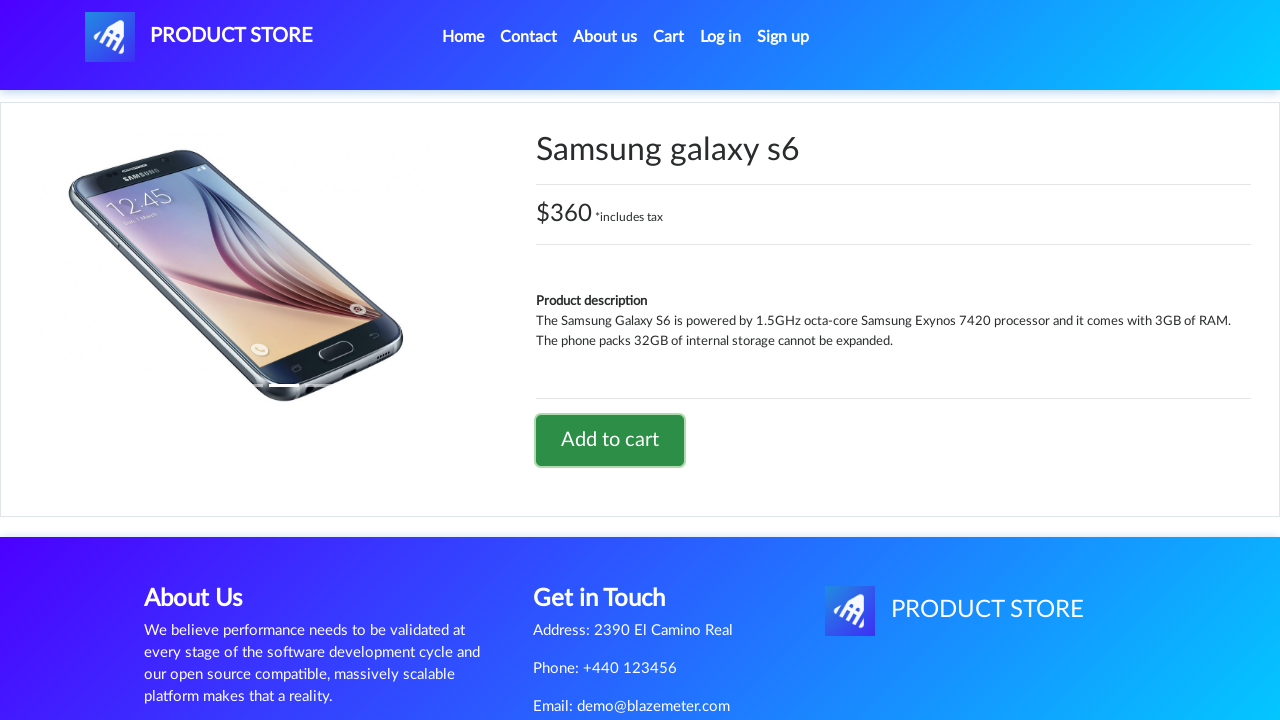

Waited for dialog processing to complete
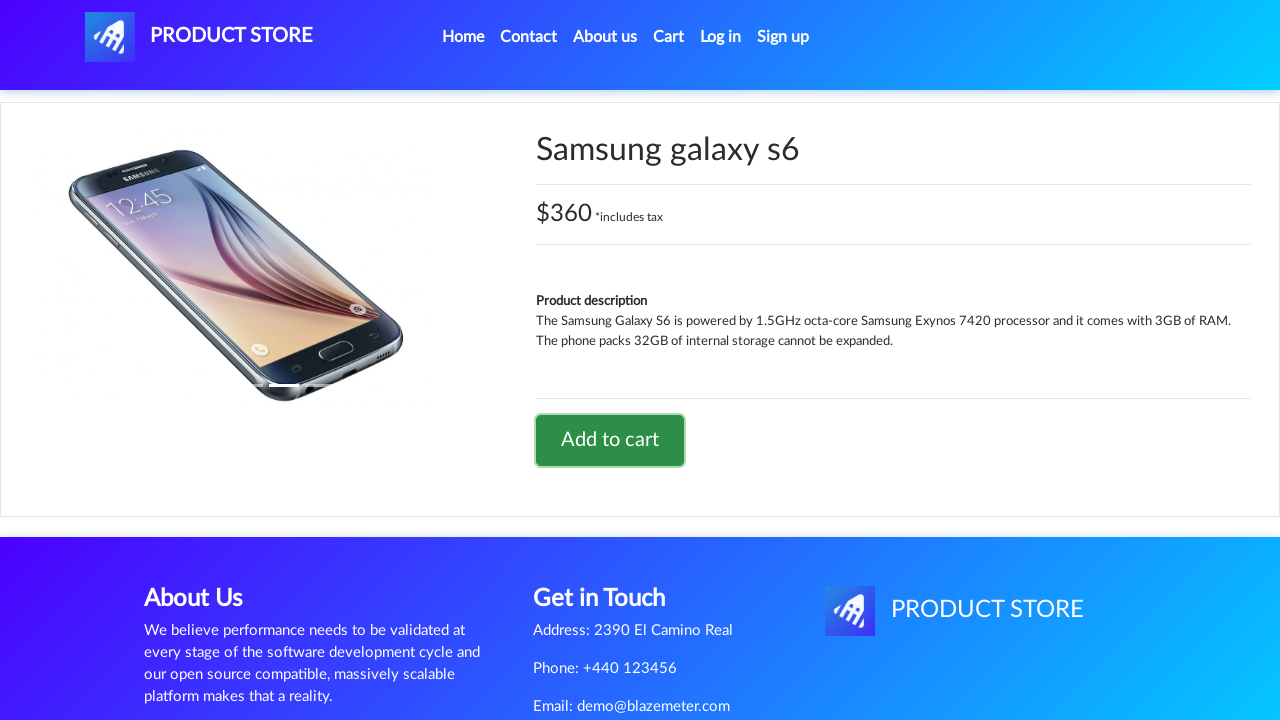

Clicked cart button to navigate to cart page at (669, 37) on #cartur
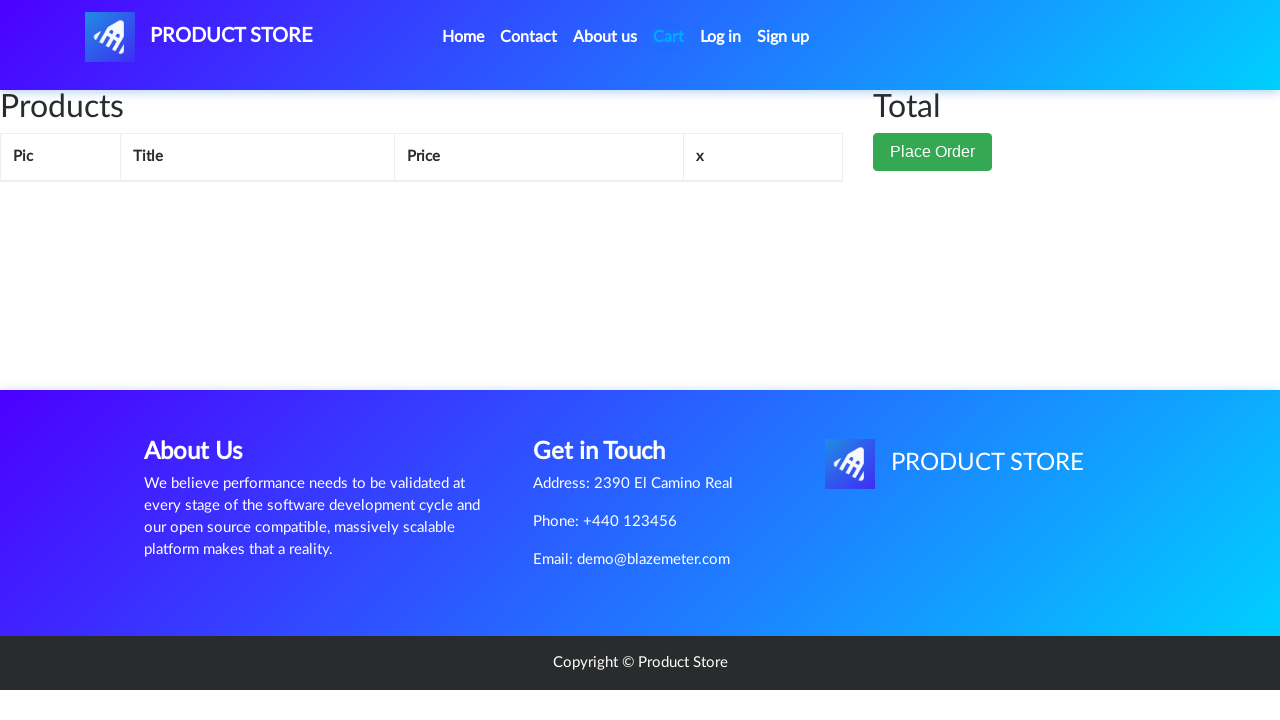

Cart page loaded with product visible
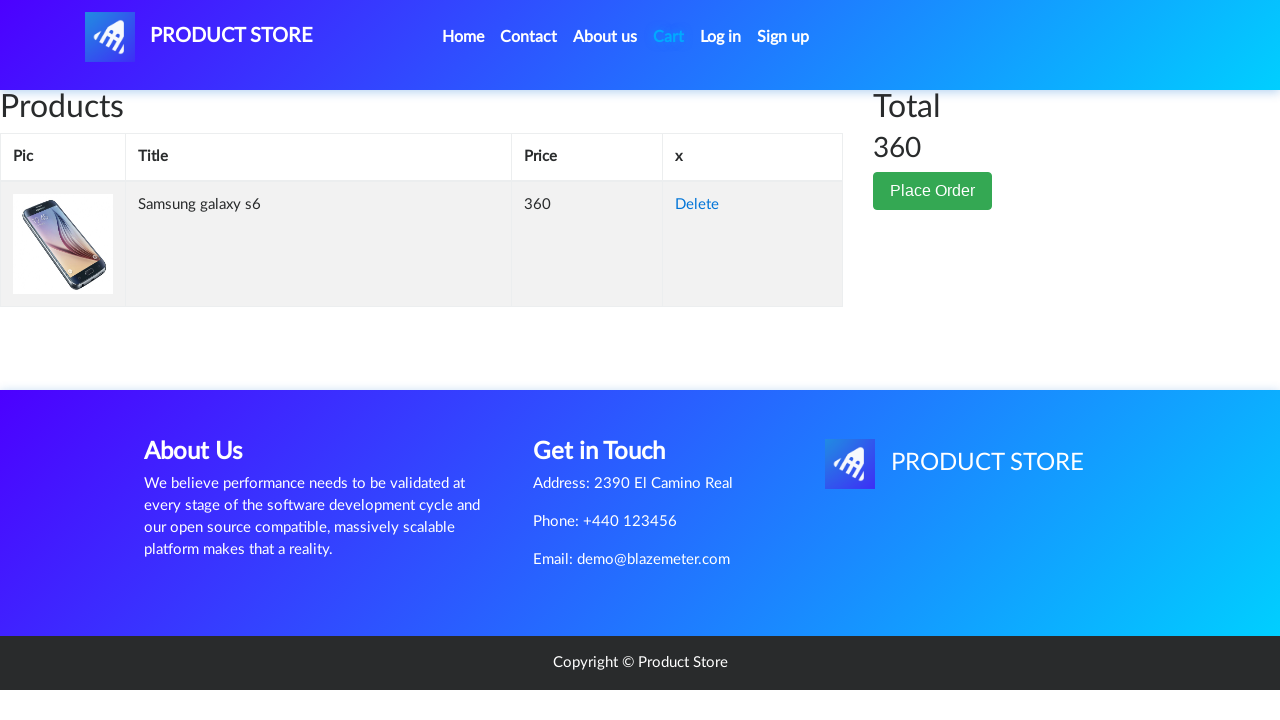

Clicked on product in cart to verify it was added successfully at (319, 244) on xpath=//*[@id="tbodyid"]/tr/td[2]
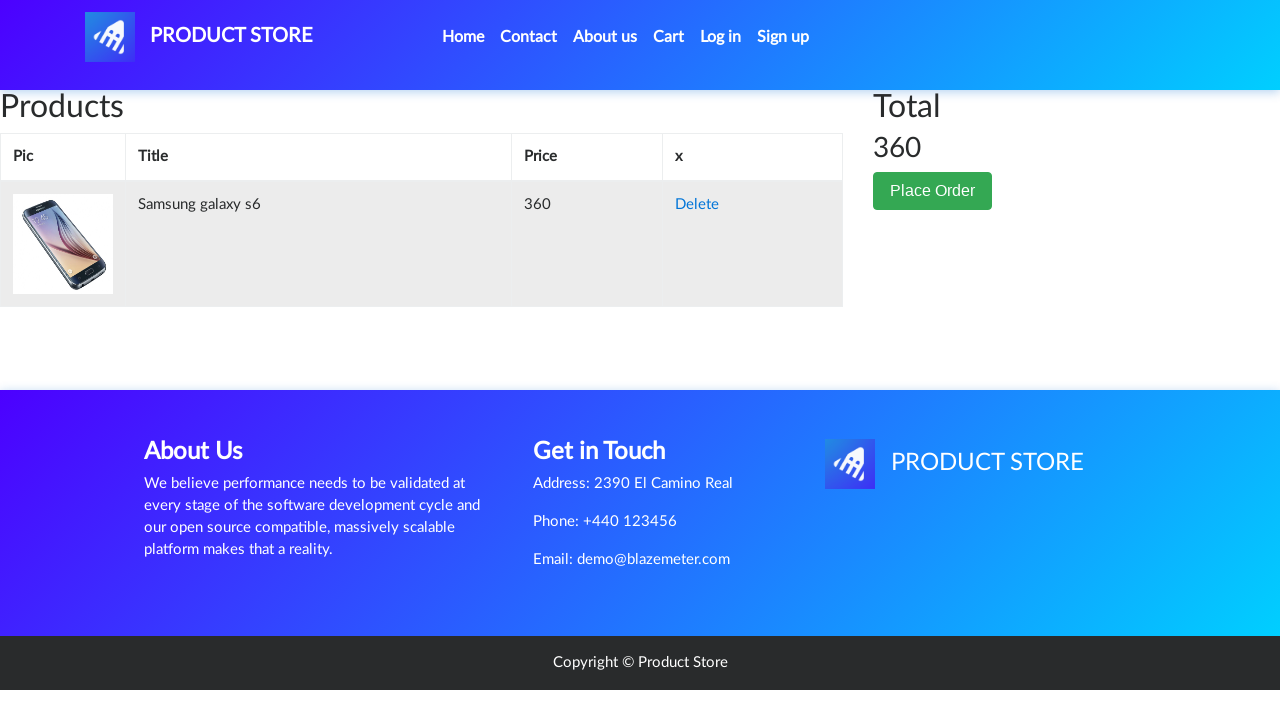

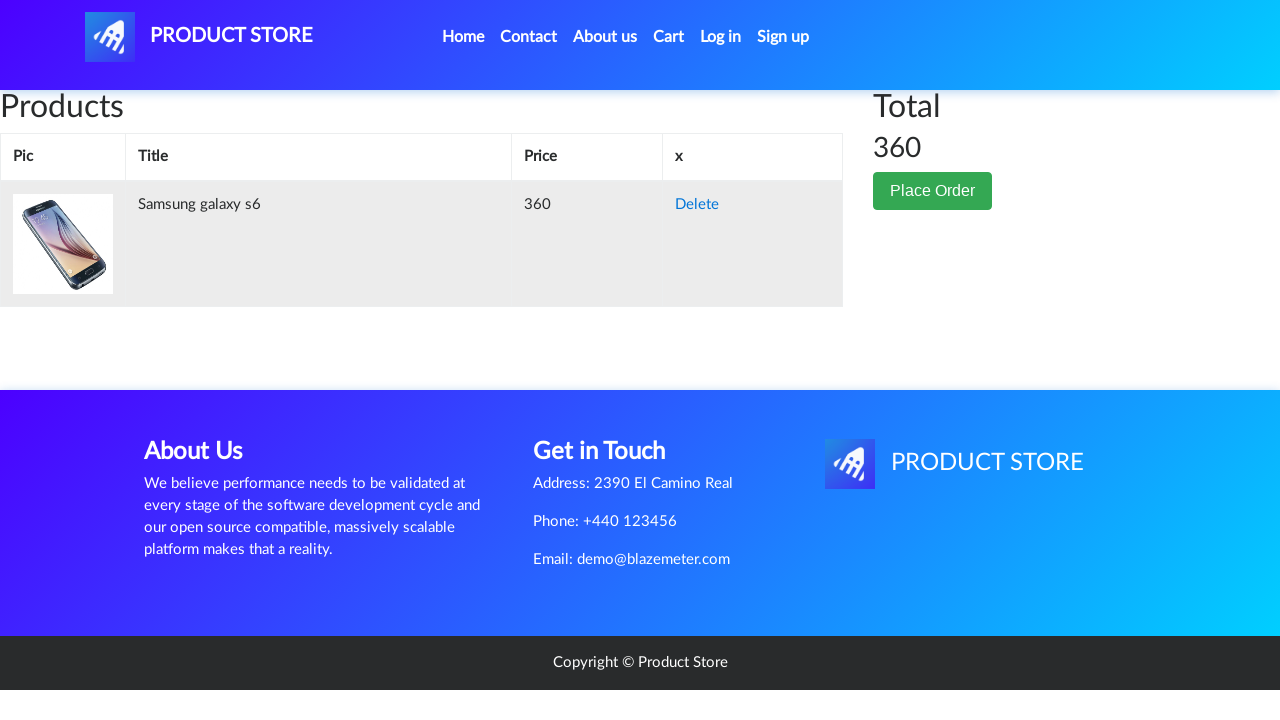